Tests the Basic Form by filling in email and password fields, submitting the form, and handling the success alert

Starting URL: http://automationbykrishna.com

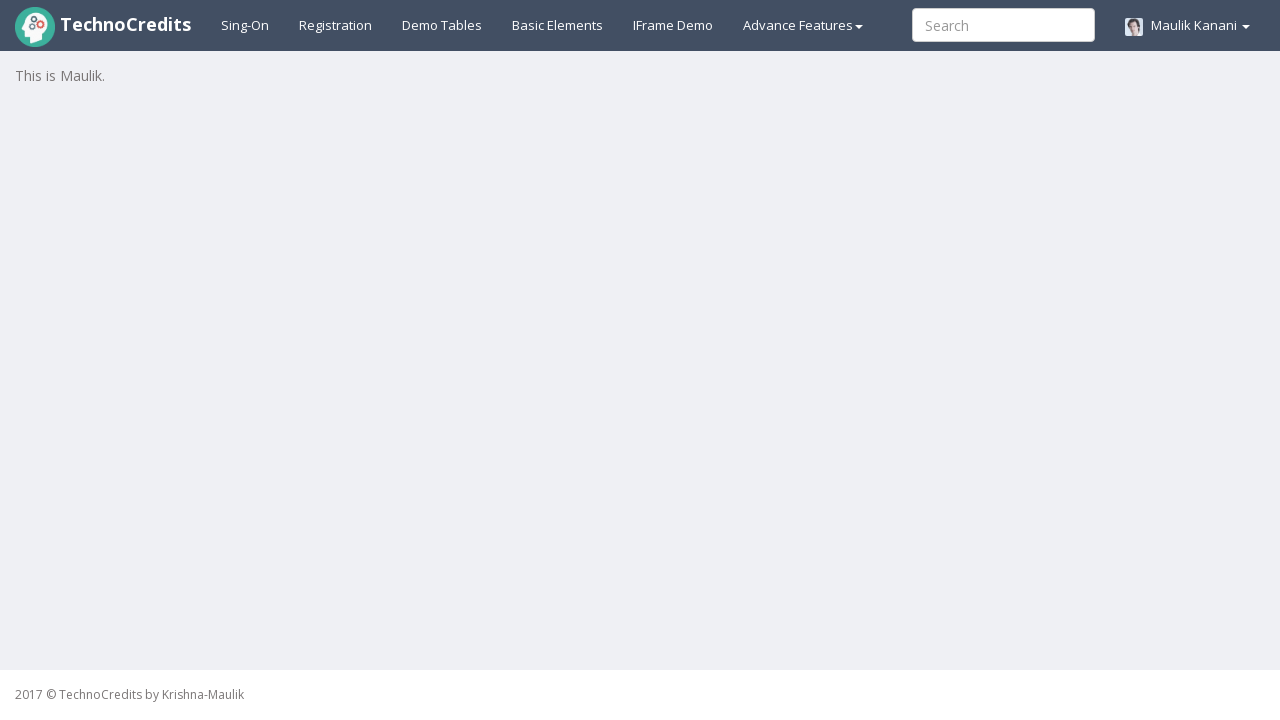

Clicked on Basic Elements tab at (558, 25) on #basicelements
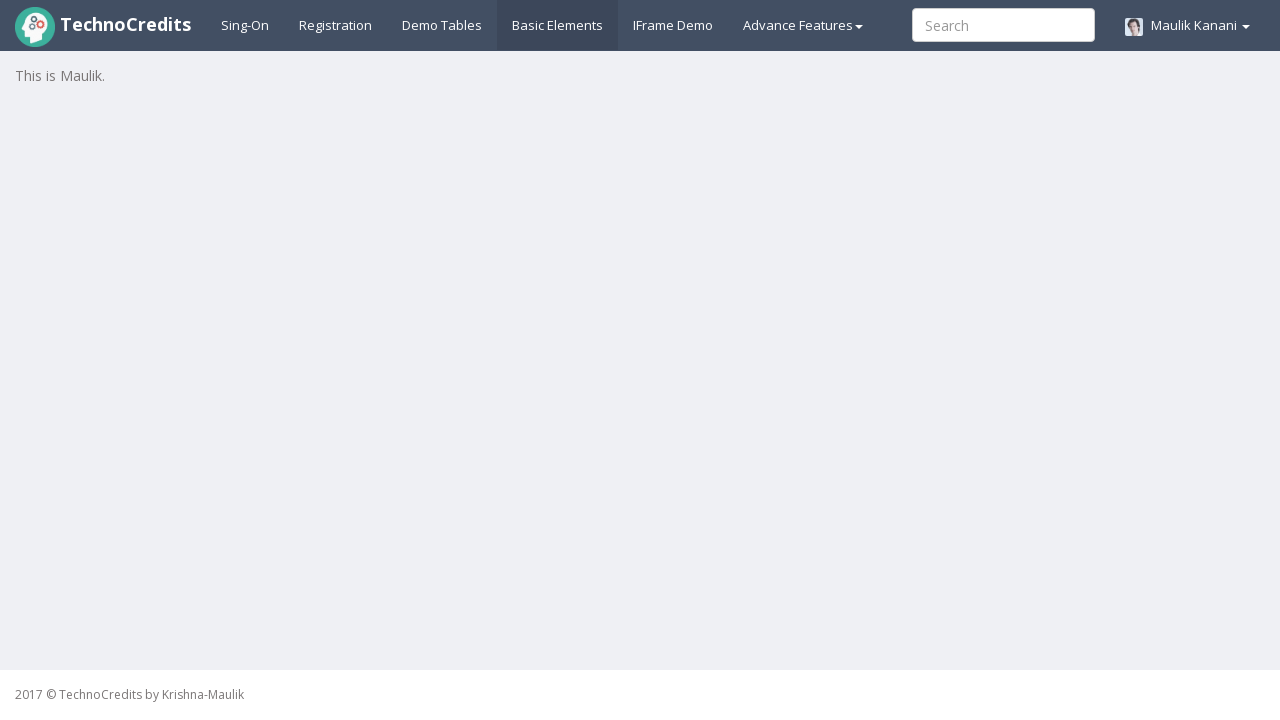

Filled email field with 'testuser@example.com' on #exampleInputEmail1
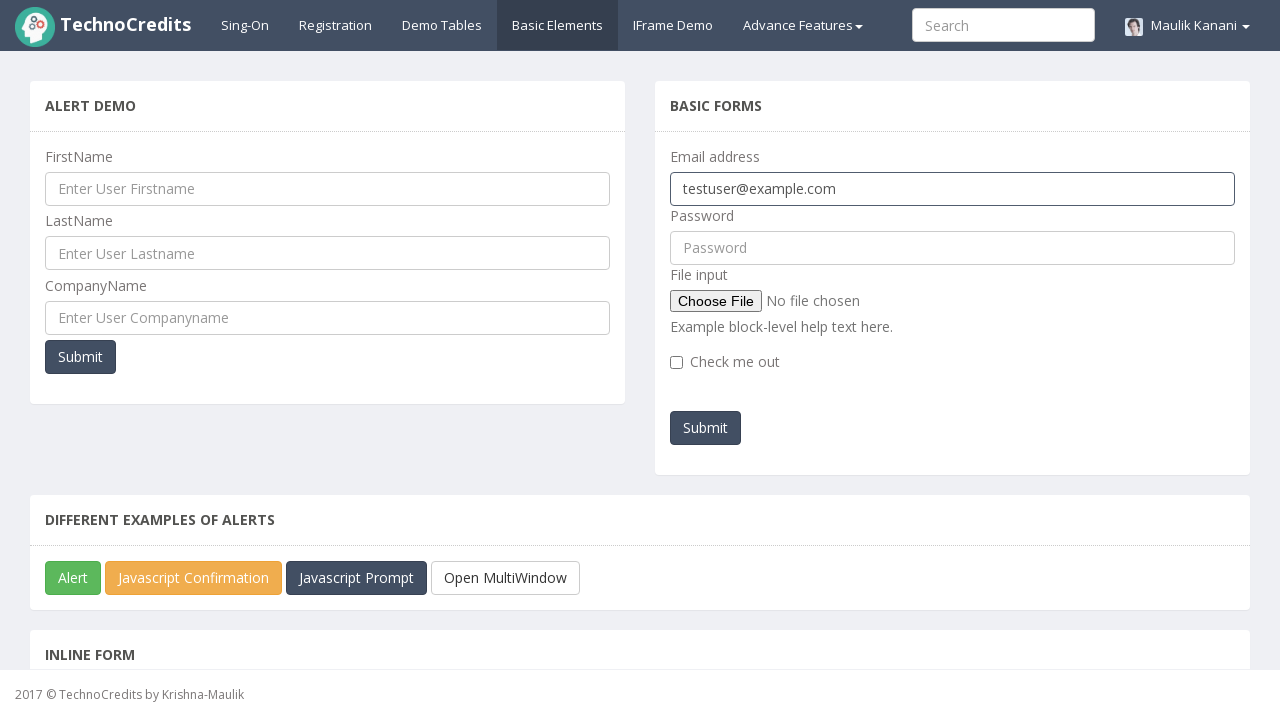

Filled password field with 'SecurePass123' on #pwd
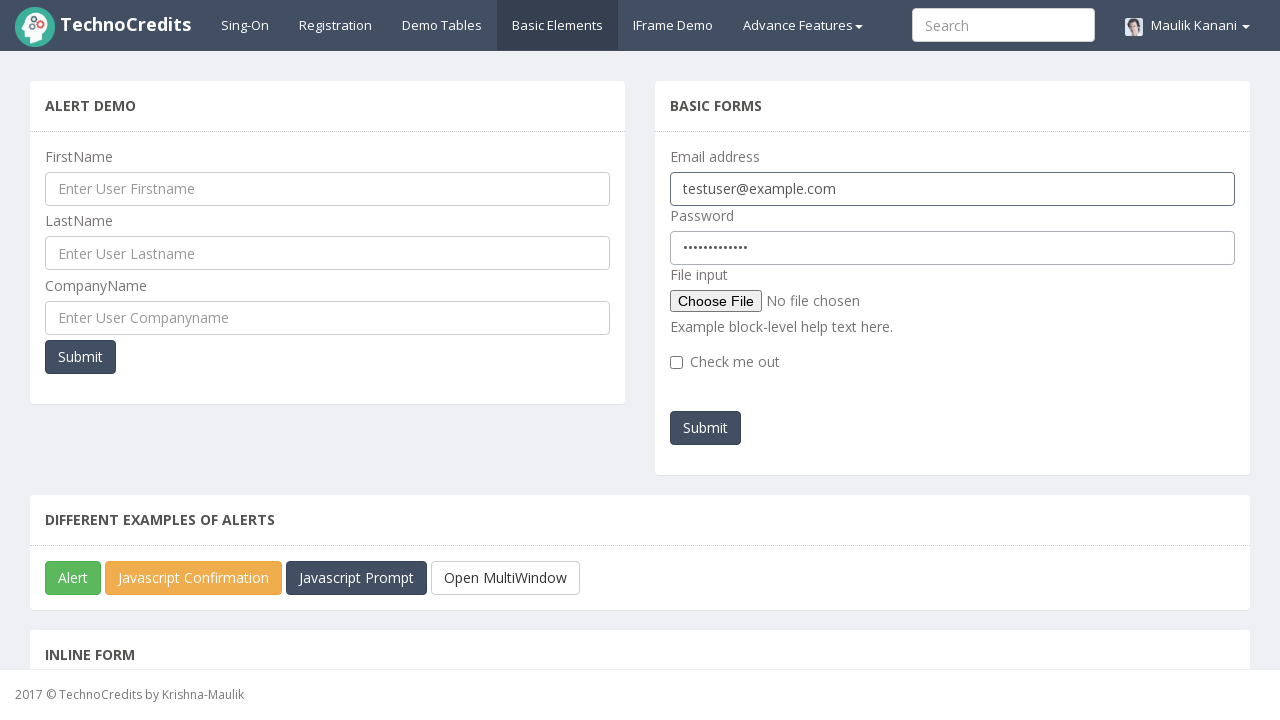

Set up dialog handler to accept alerts
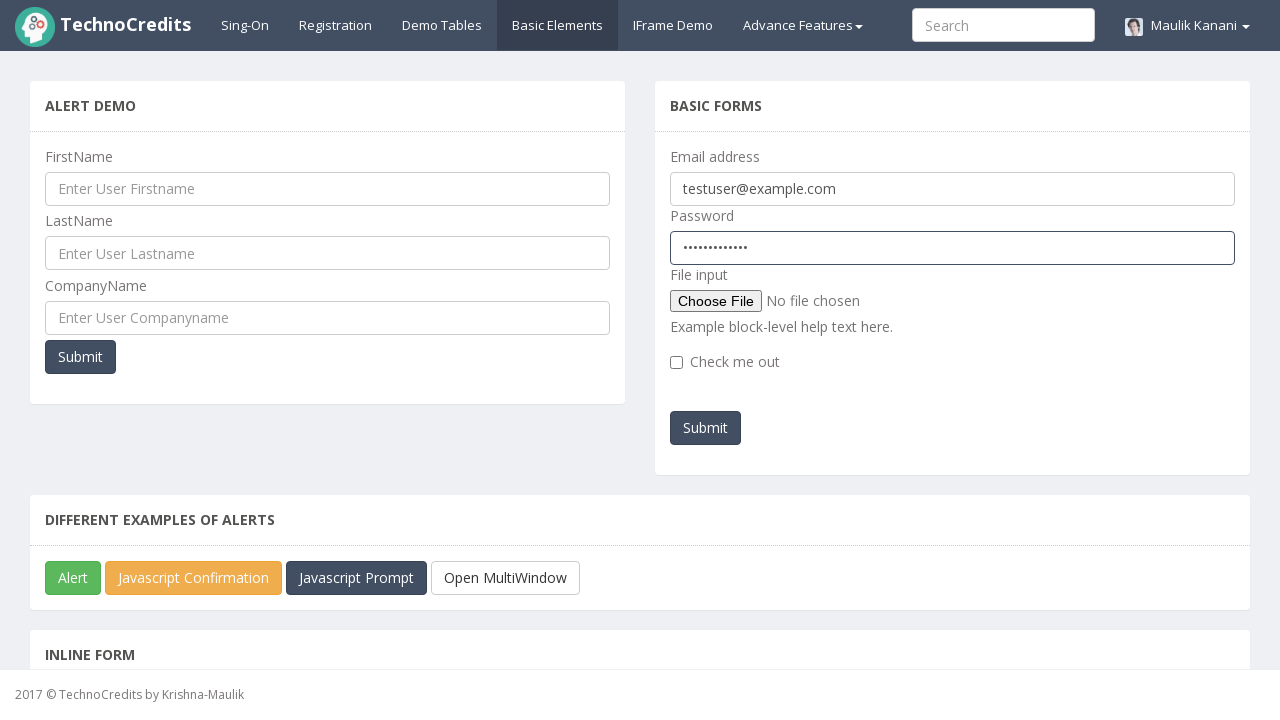

Clicked Submit button to submit the form at (706, 428) on #submitb2
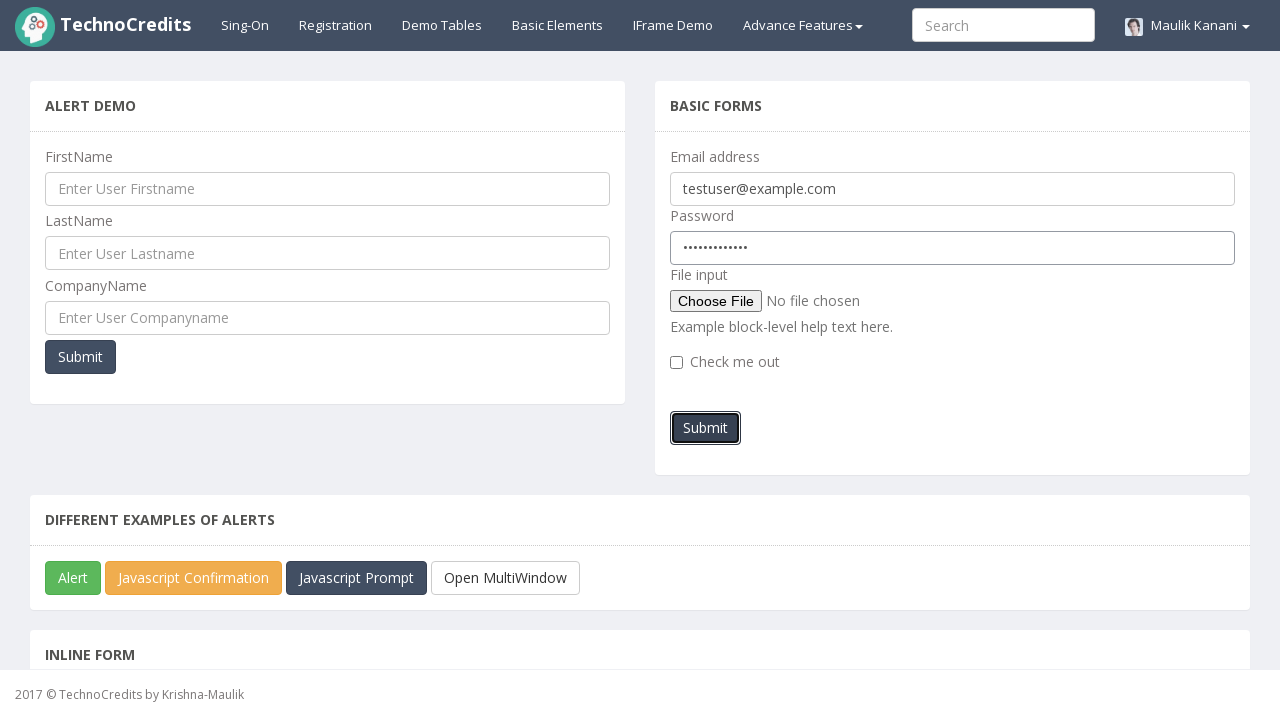

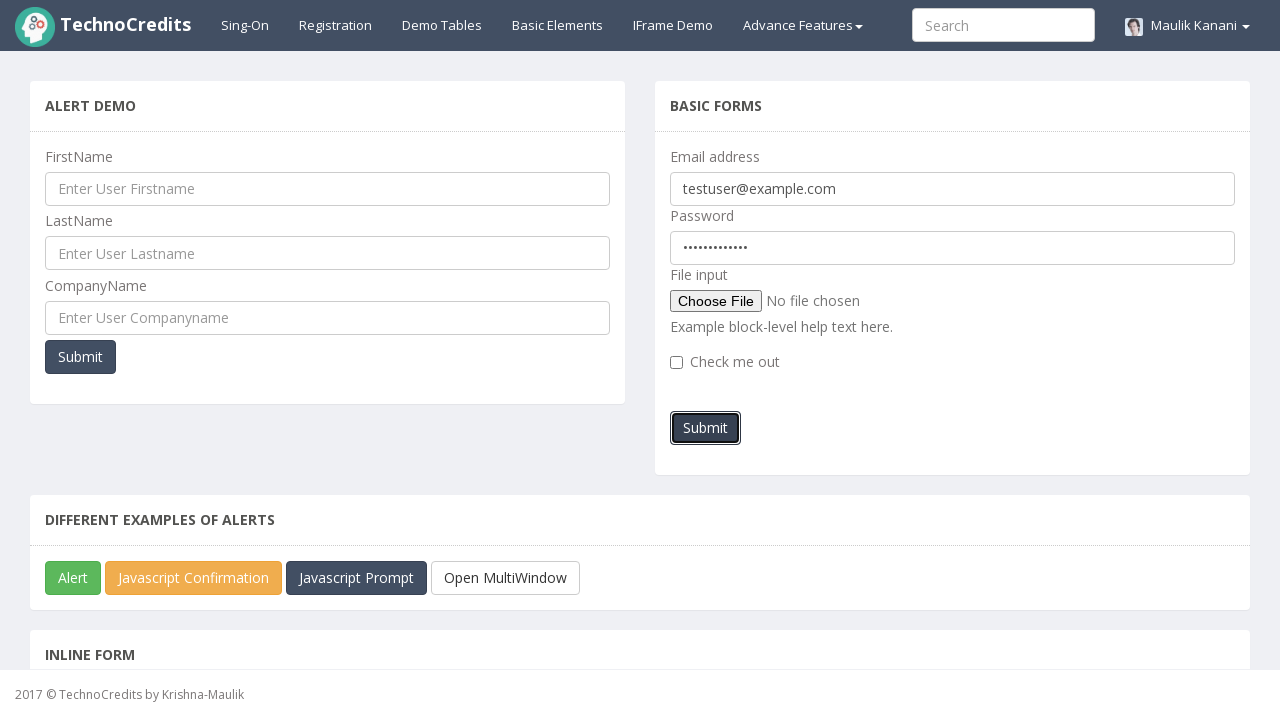